Tests password recovery form validation by entering an invalid email format (non-email string) and verifying an error message appears.

Starting URL: http://testgrade.sfedu.ru/remind

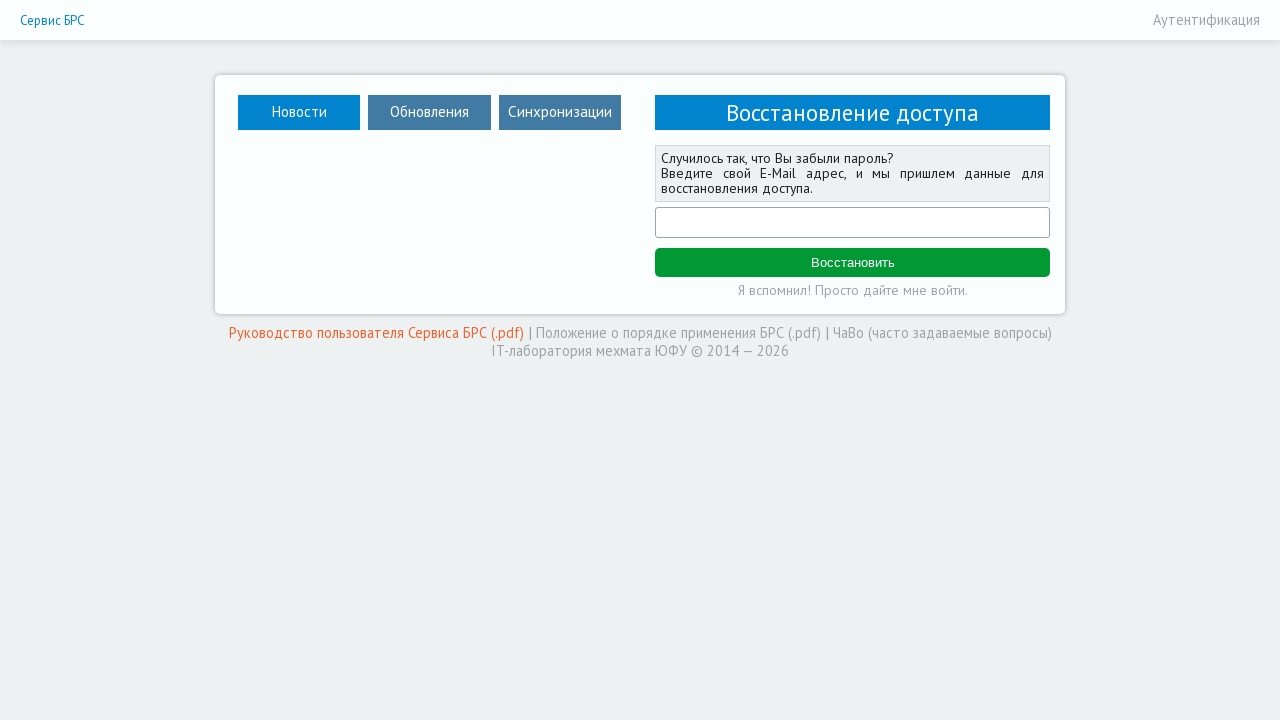

Email field is visible on password recovery page
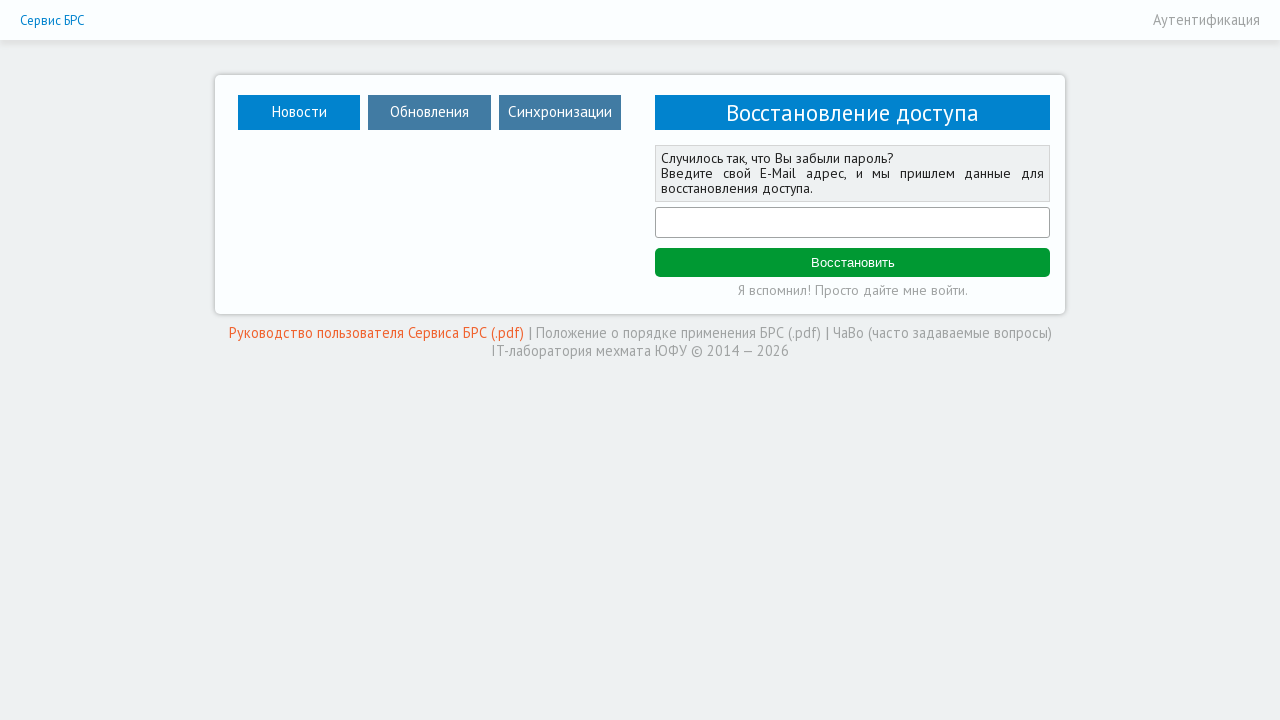

Entered invalid email format '123' in email field on #email
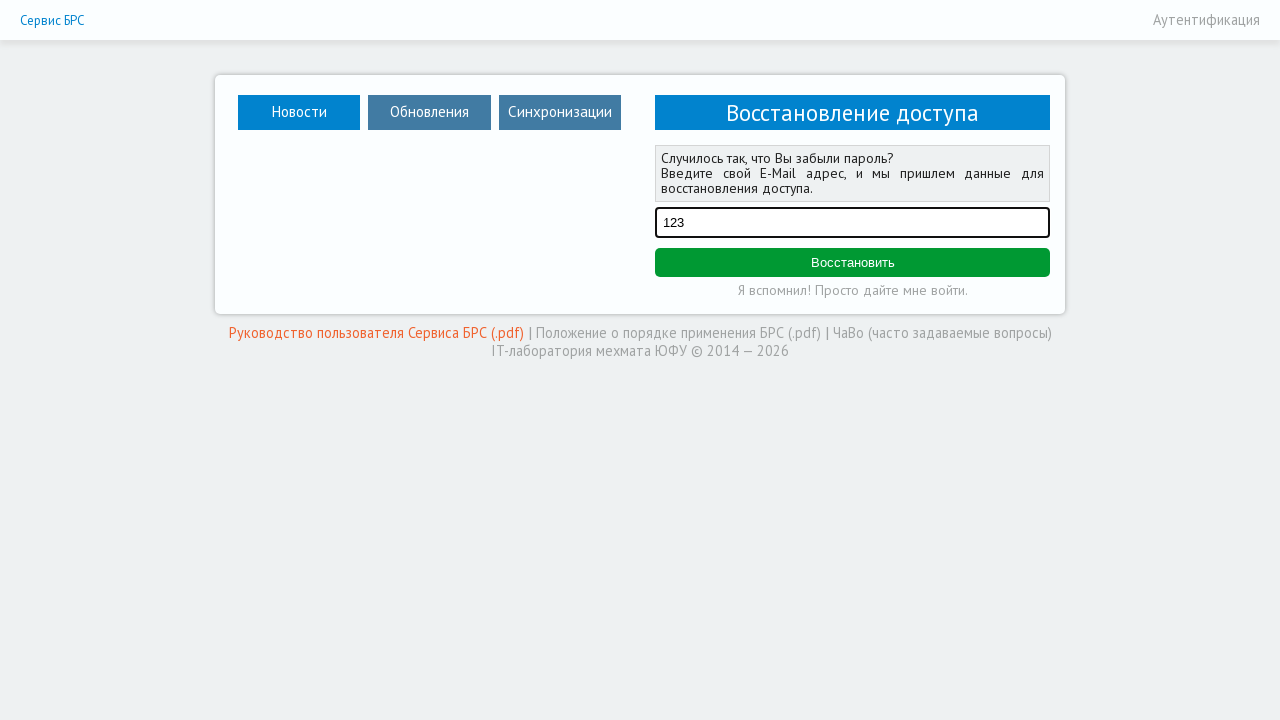

Clicked the remind/submit button at (852, 263) on #remind
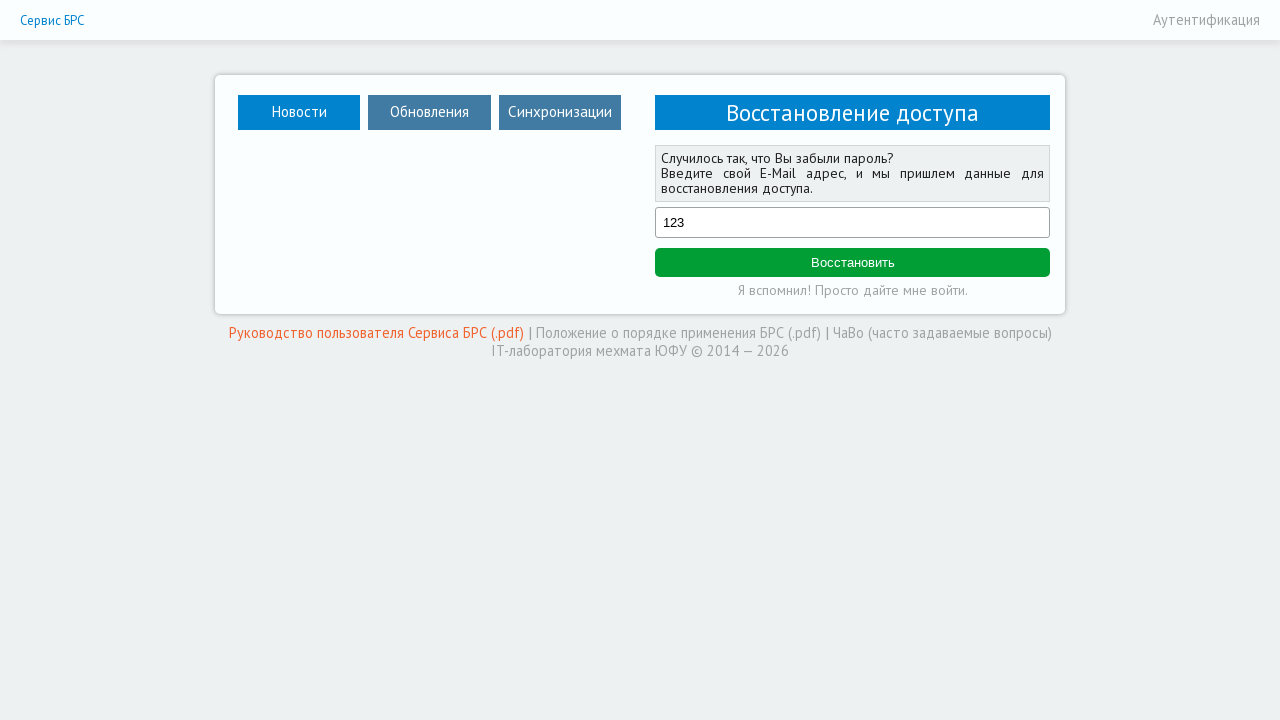

Error message appeared validating invalid email format
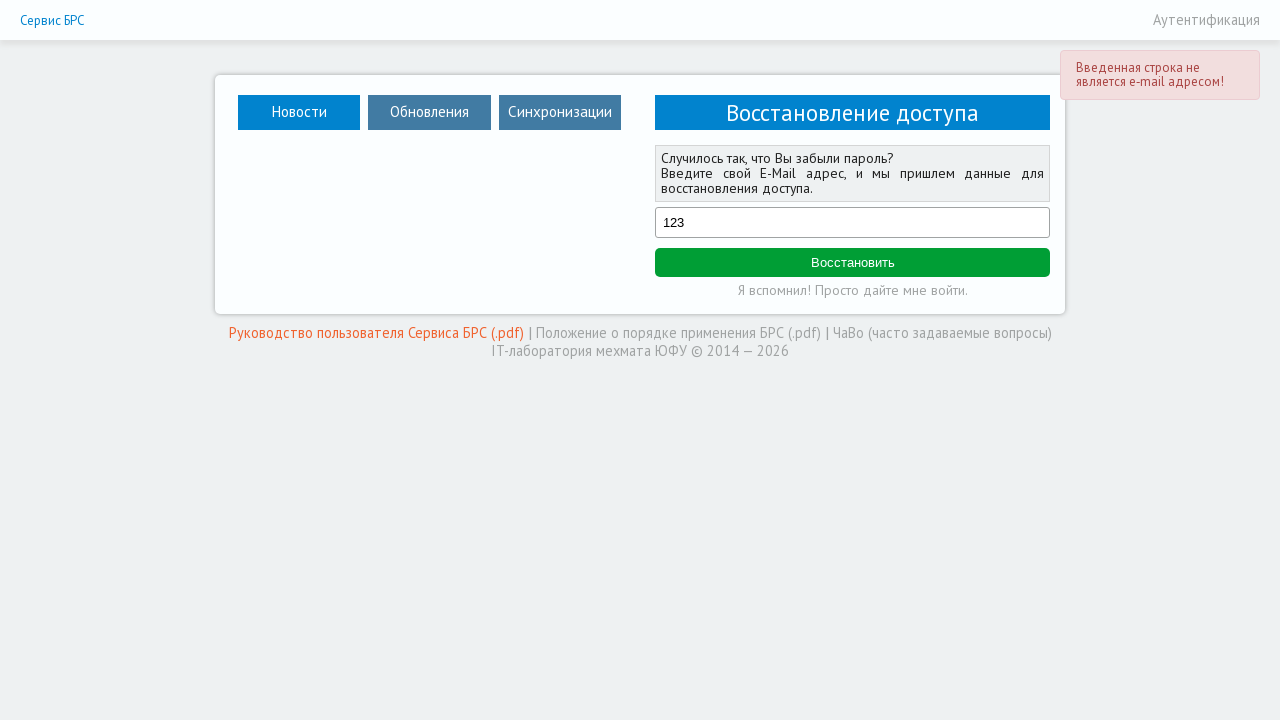

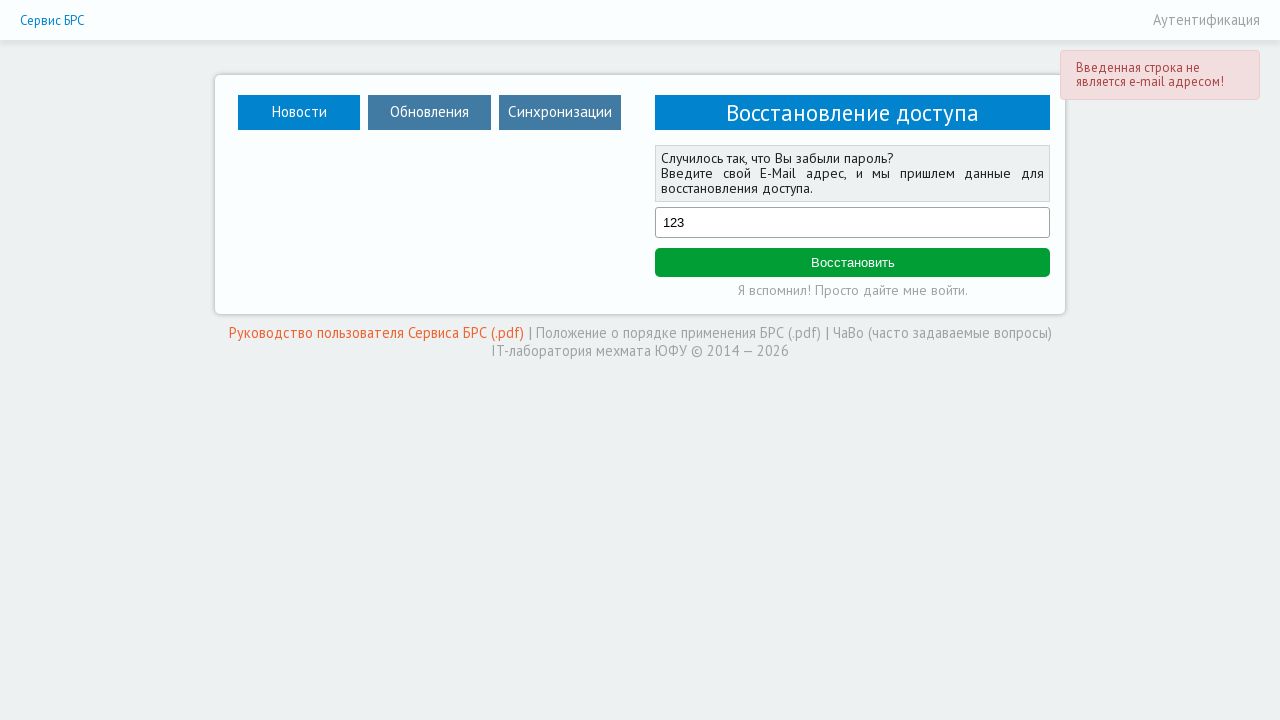